Tests the Add/Remove Elements functionality by clicking the Add button multiple times and then removing an element

Starting URL: https://the-internet.herokuapp.com/

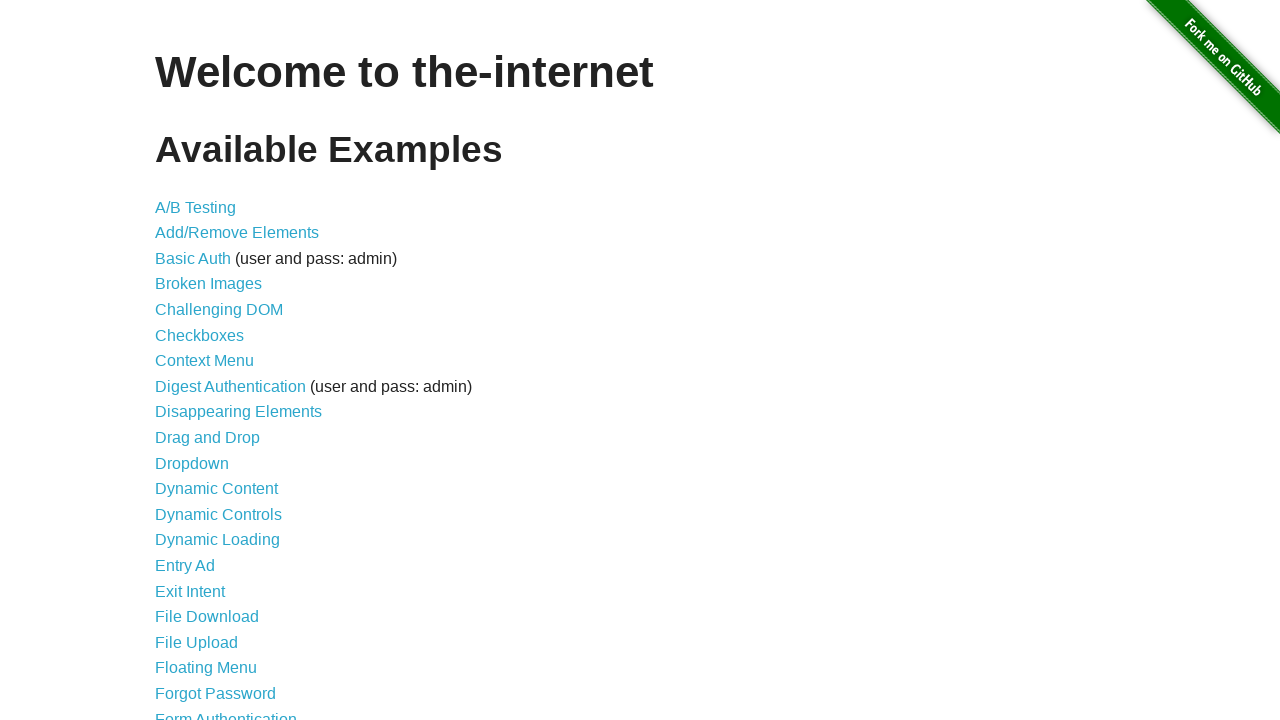

Clicked on Add/Remove Elements link at (237, 233) on text=Add/Remove Elements
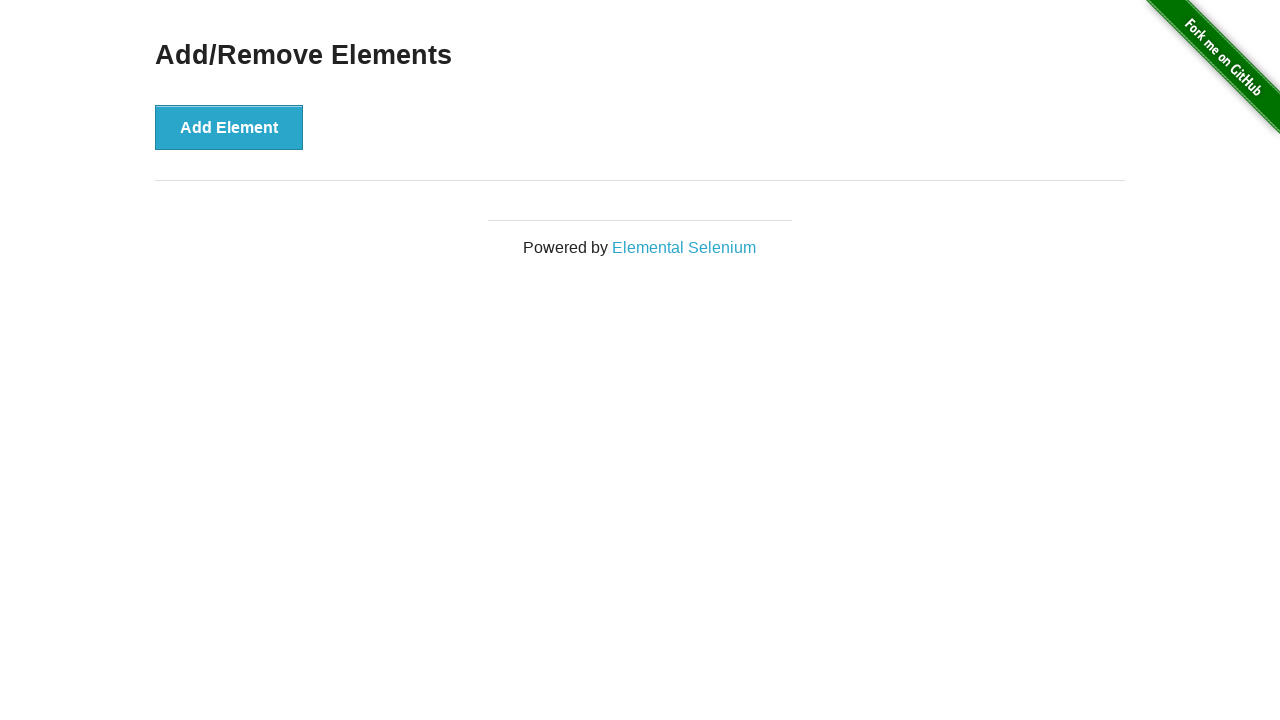

Add/Remove Elements page loaded
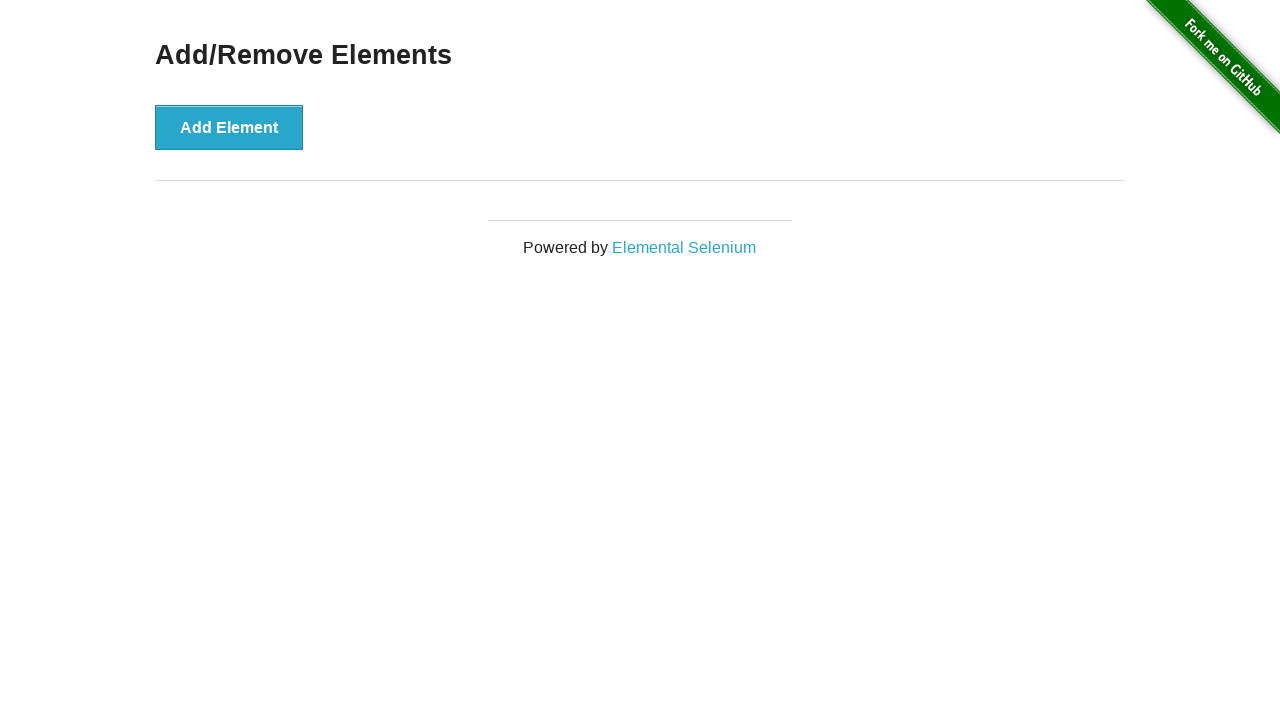

Clicked Add Element button (1st time) at (229, 127) on #content > div > button
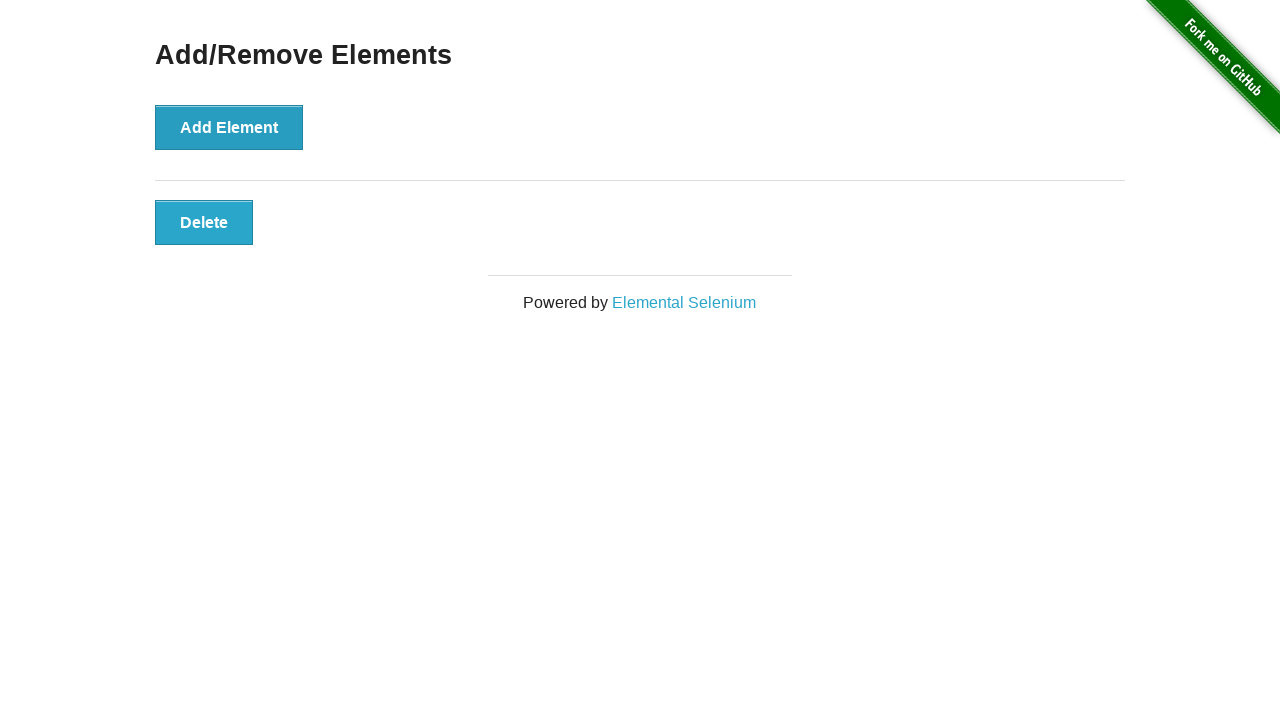

Clicked Add Element button (2nd time) at (229, 127) on #content > div > button
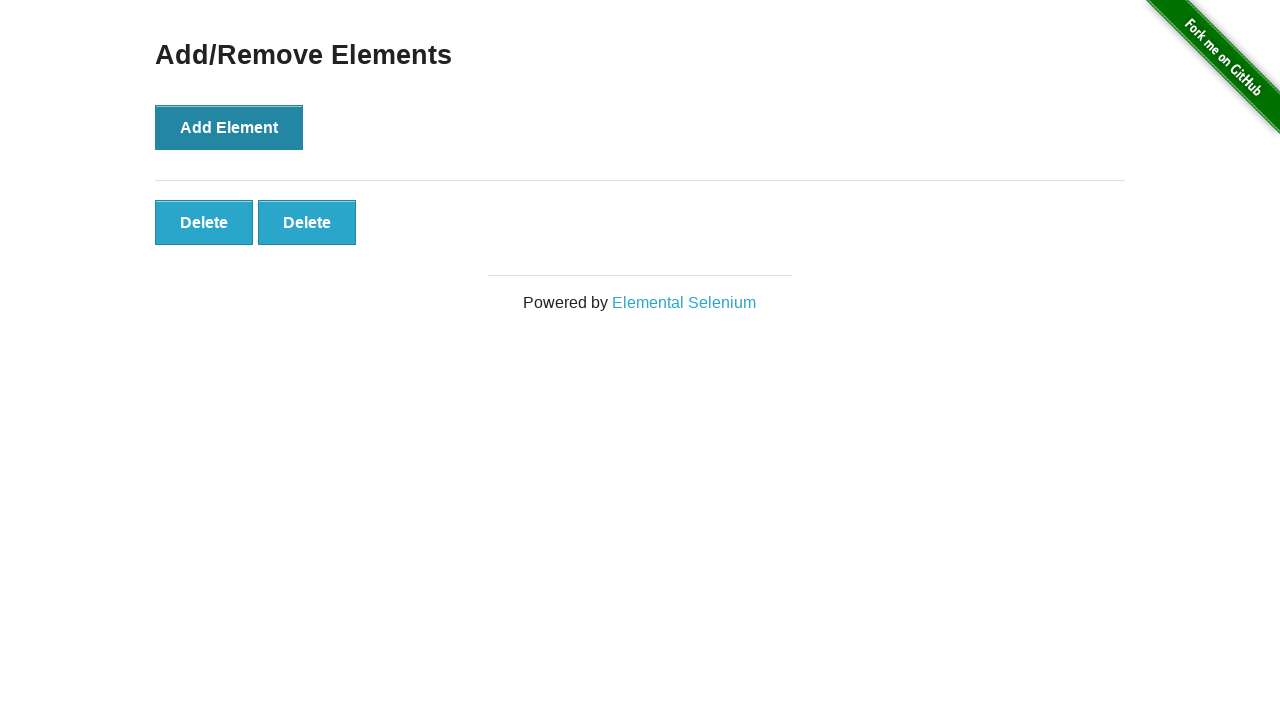

Clicked Add Element button (3rd time) at (229, 127) on #content > div > button
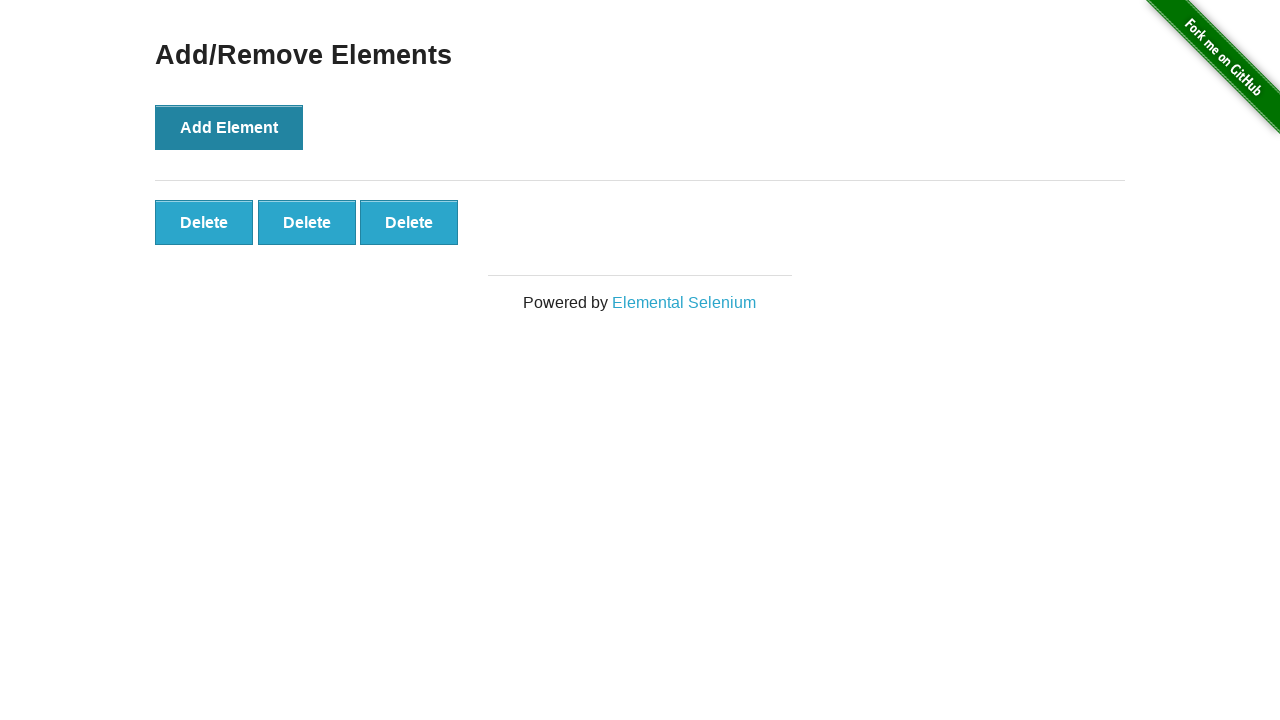

Delete buttons appeared after adding elements
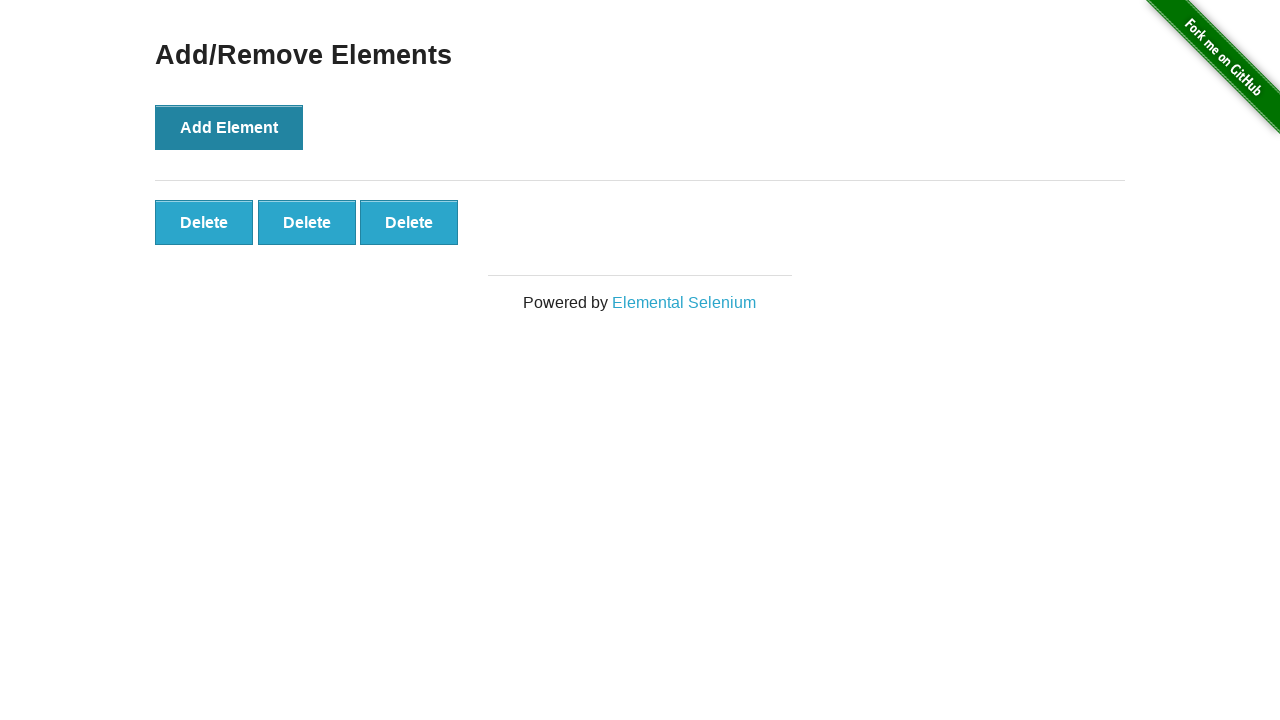

Clicked delete button to remove an element at (307, 222) on #elements > button:nth-child(2)
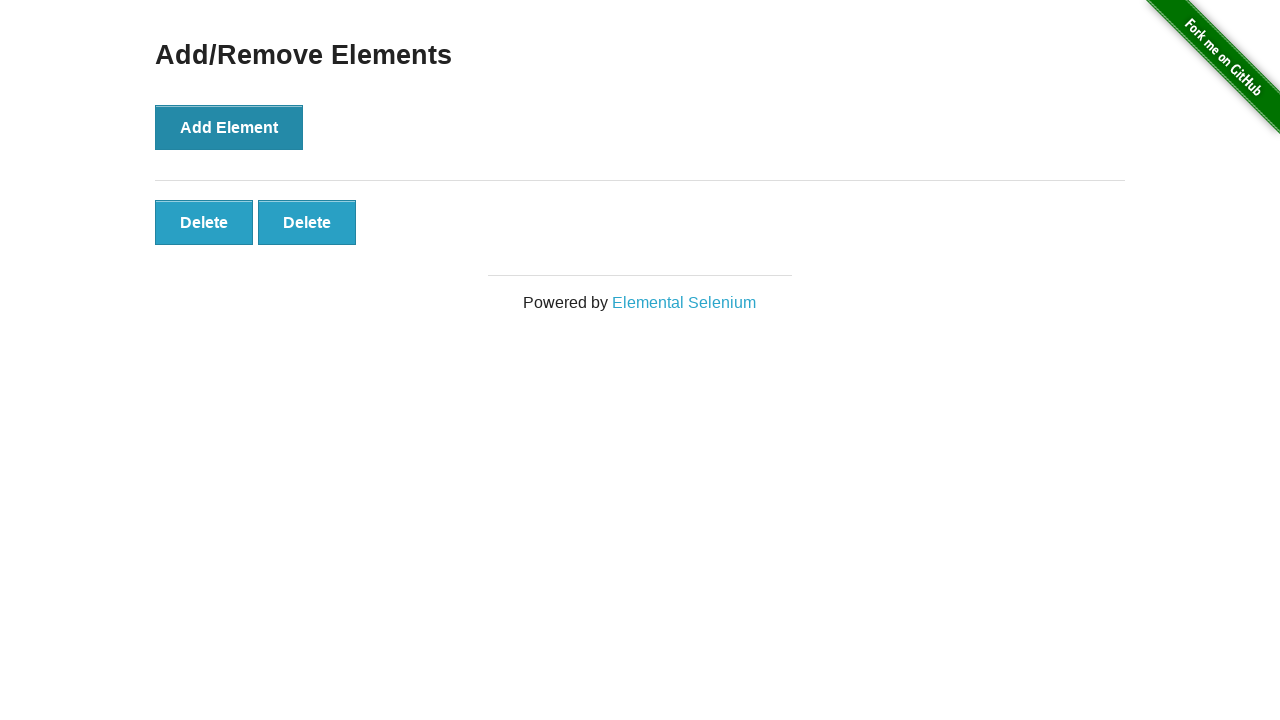

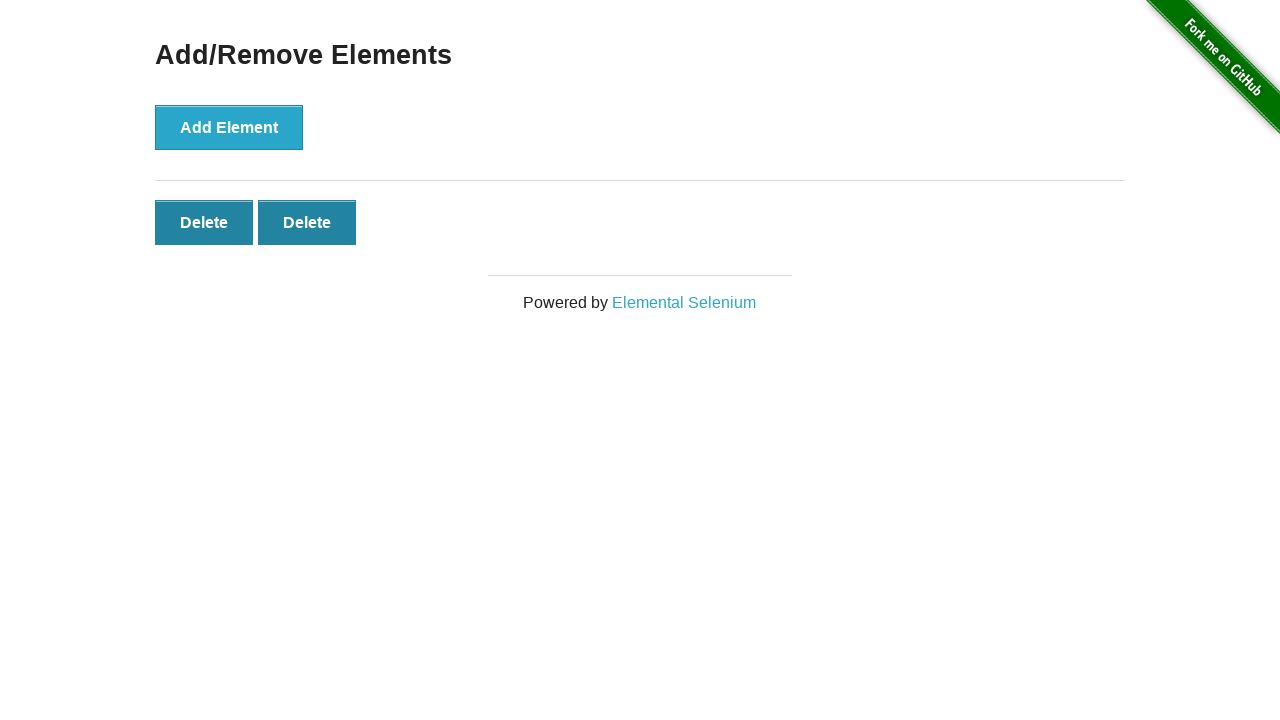